Tests click functionality by clicking 'Add Element' button and verifying a new element is added

Starting URL: https://the-internet.herokuapp.com/add_remove_elements/

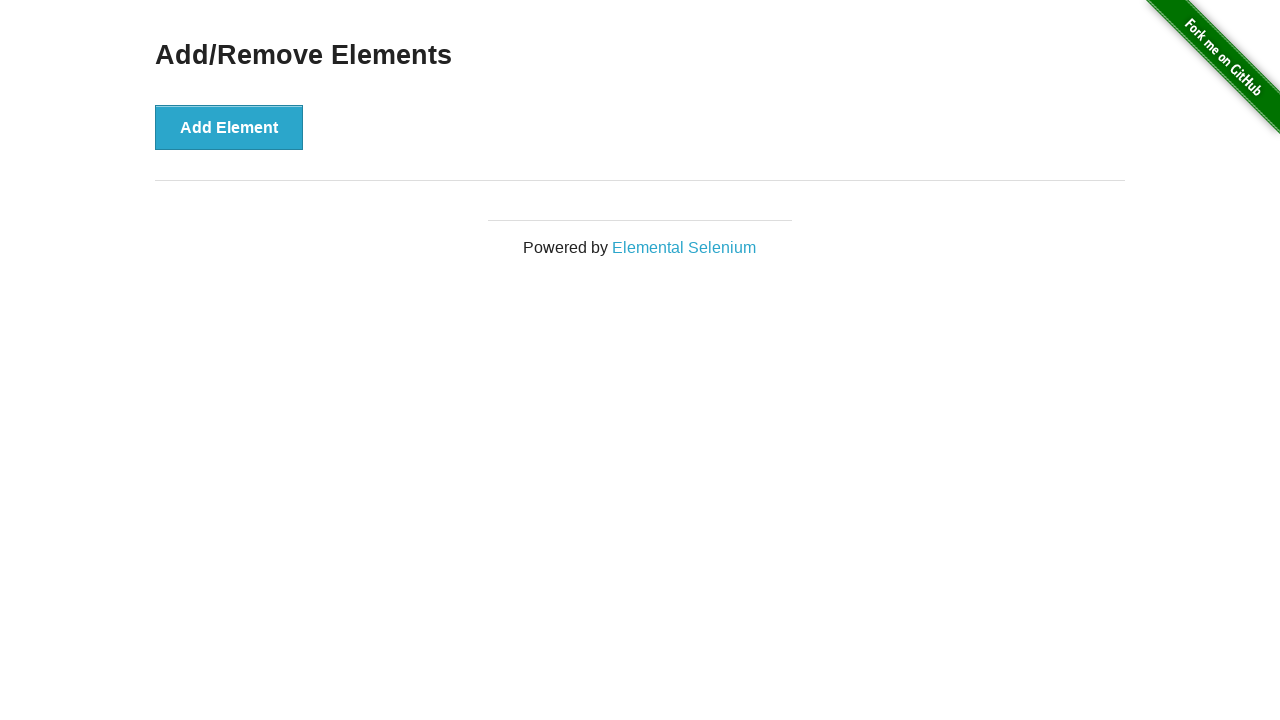

Waited for page to load (networkidle)
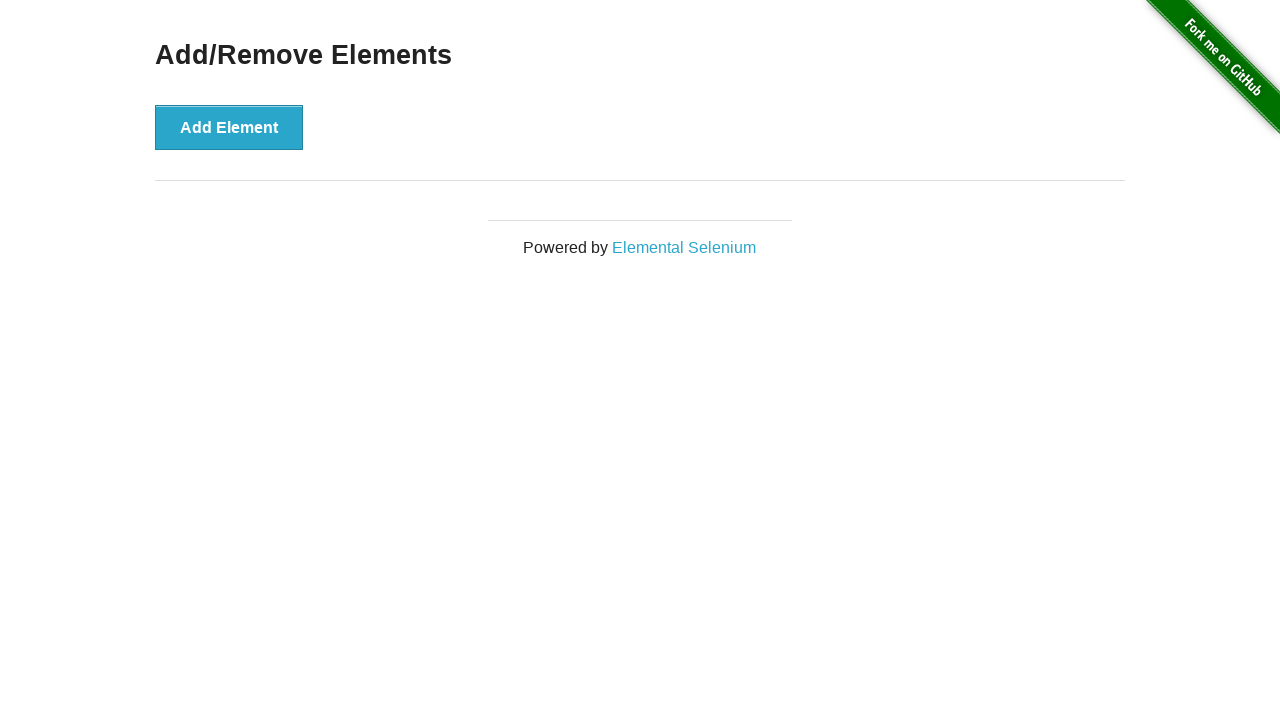

Verified no 'added-manually' elements exist initially
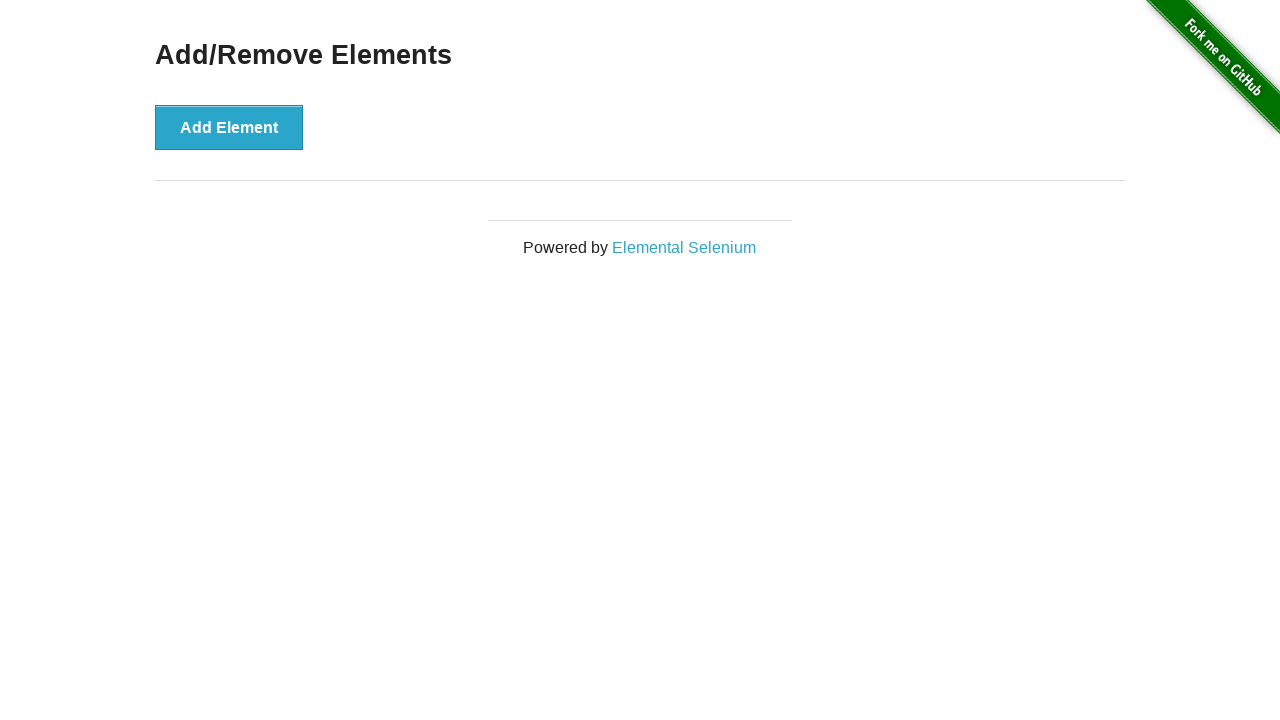

Clicked 'Add Element' button at (229, 127) on button:has-text('Add Element')
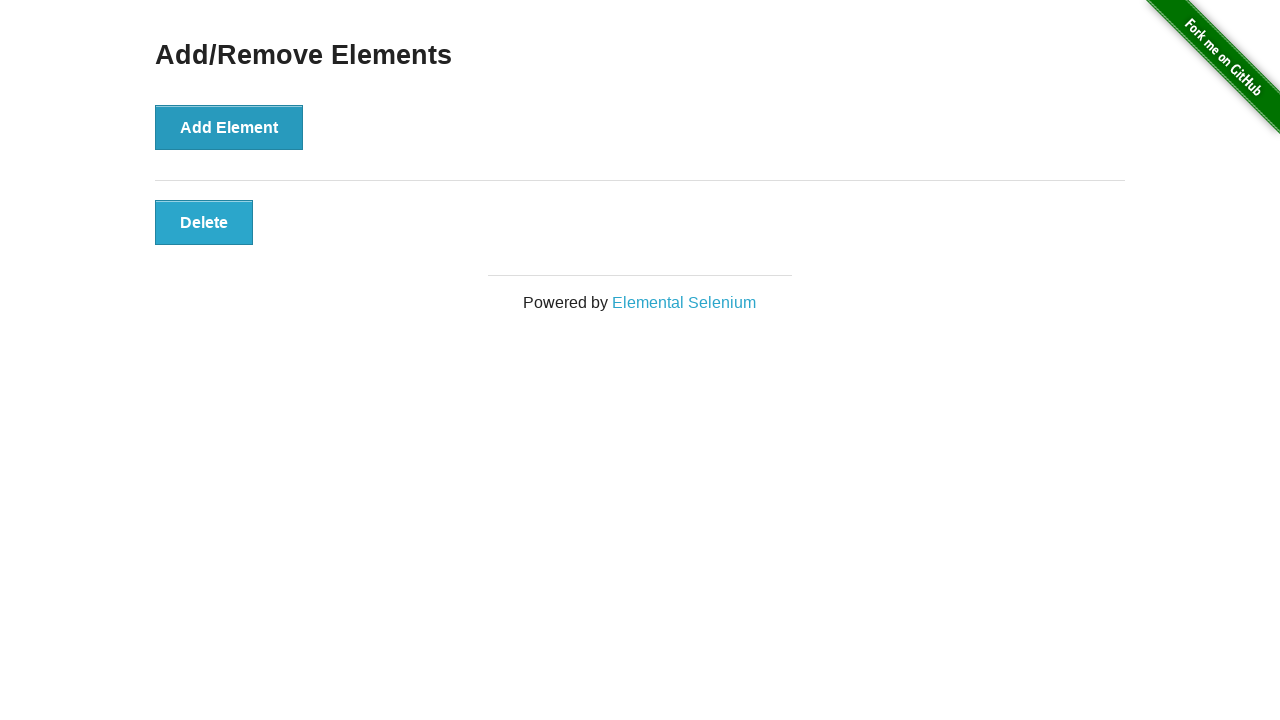

Verified new element was added successfully
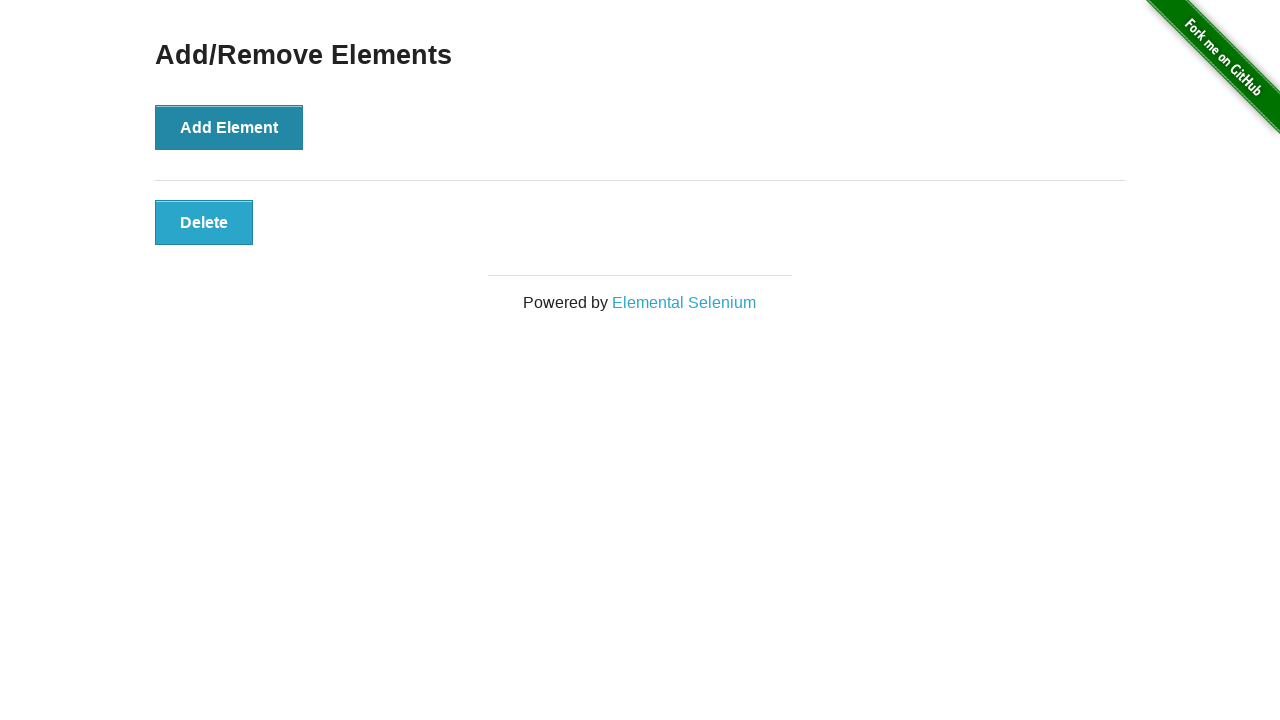

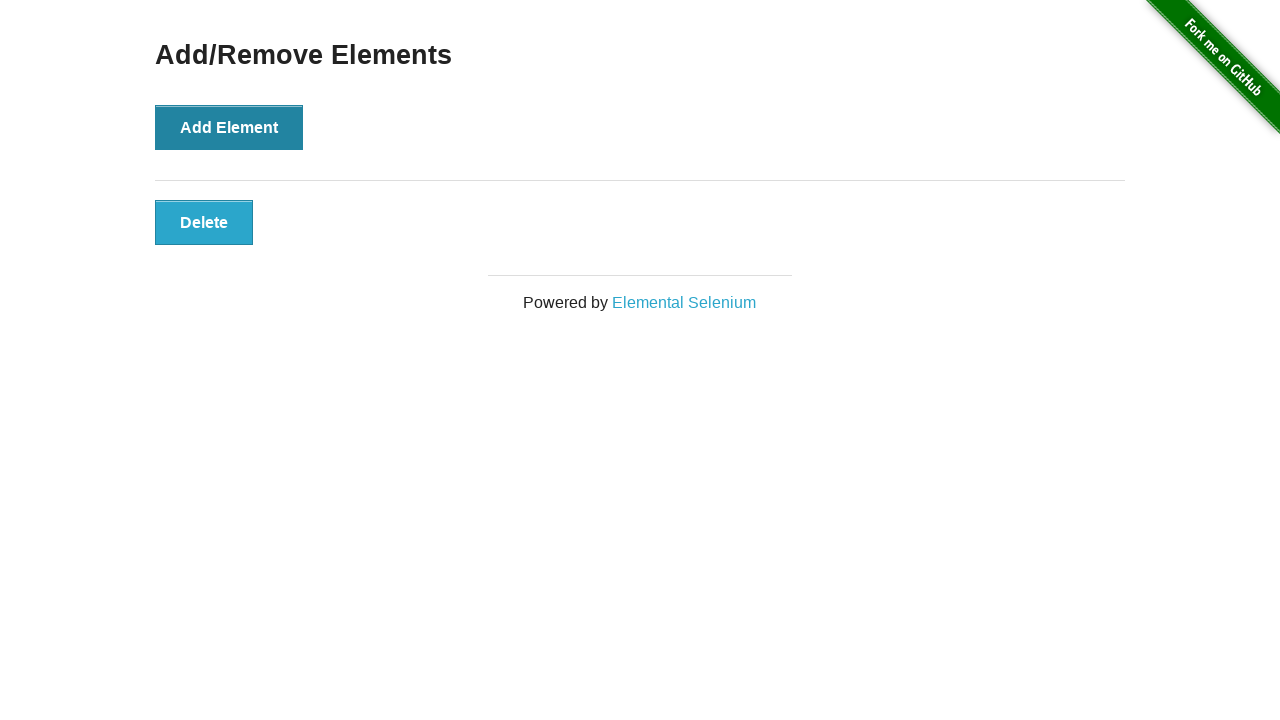